Tests keyboard actions on a text comparison site by typing text in the first textarea, selecting all text with Ctrl+A, copying with Ctrl+C, tabbing to the next textarea, and pasting with Ctrl+V.

Starting URL: https://text-compare.com/

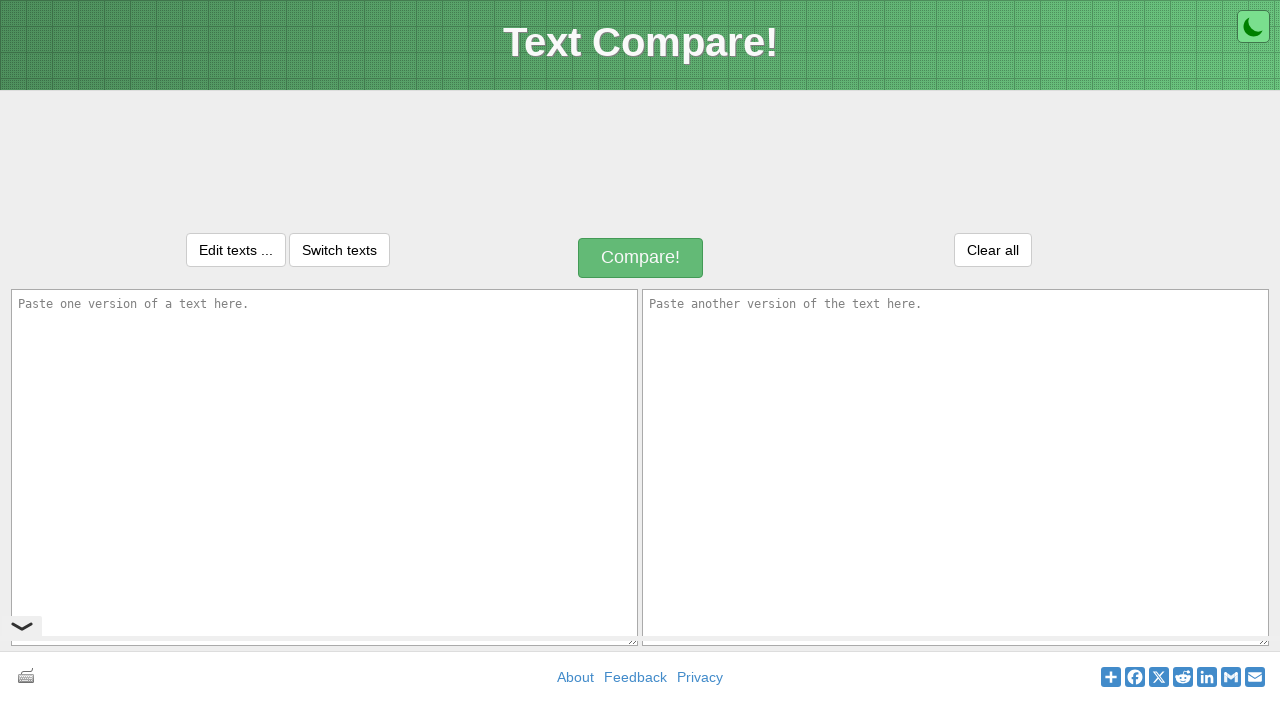

Filled first textarea with 'Welcome to keyboard actions' on textarea#inputText1
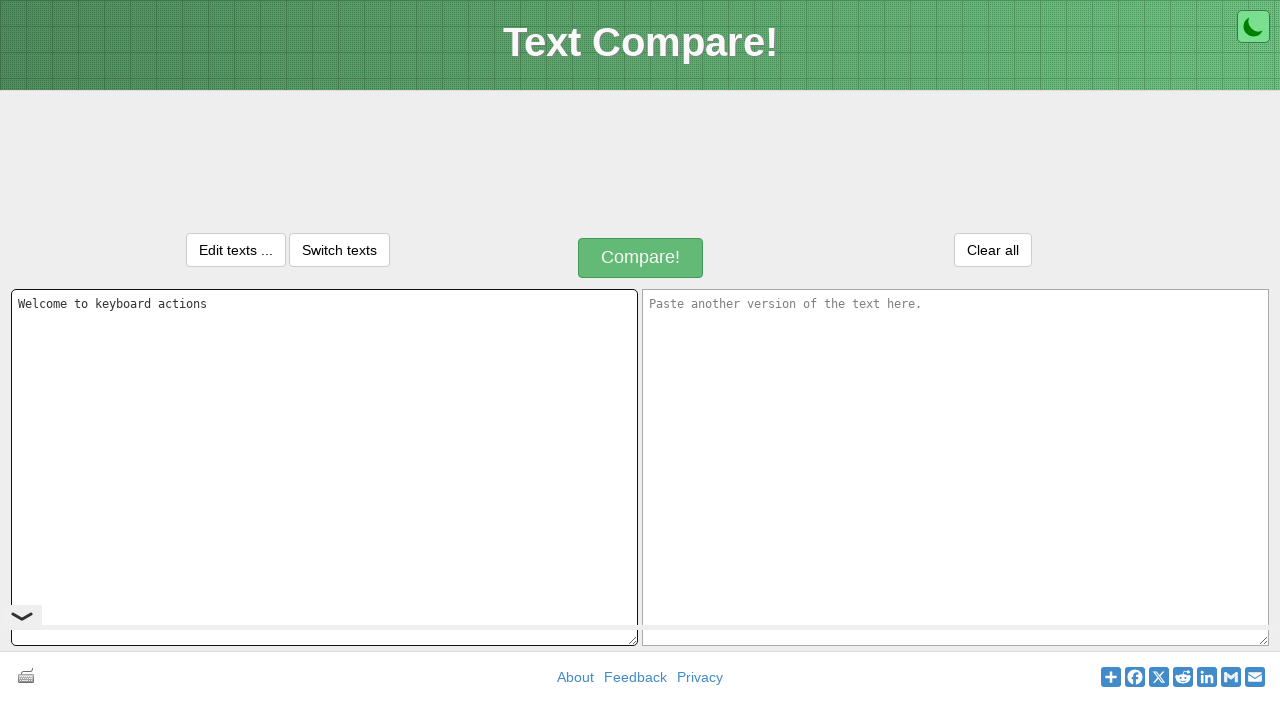

Clicked on first textarea to ensure focus at (324, 467) on textarea#inputText1
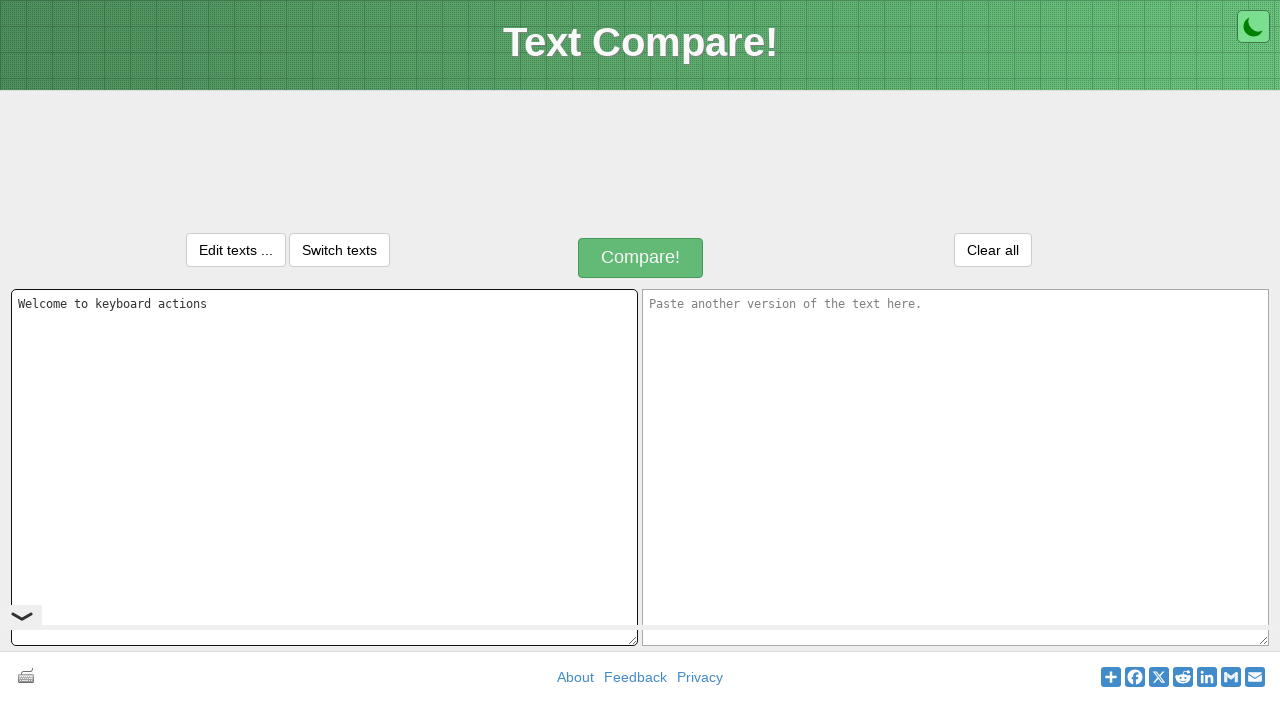

Selected all text in first textarea with Ctrl+A
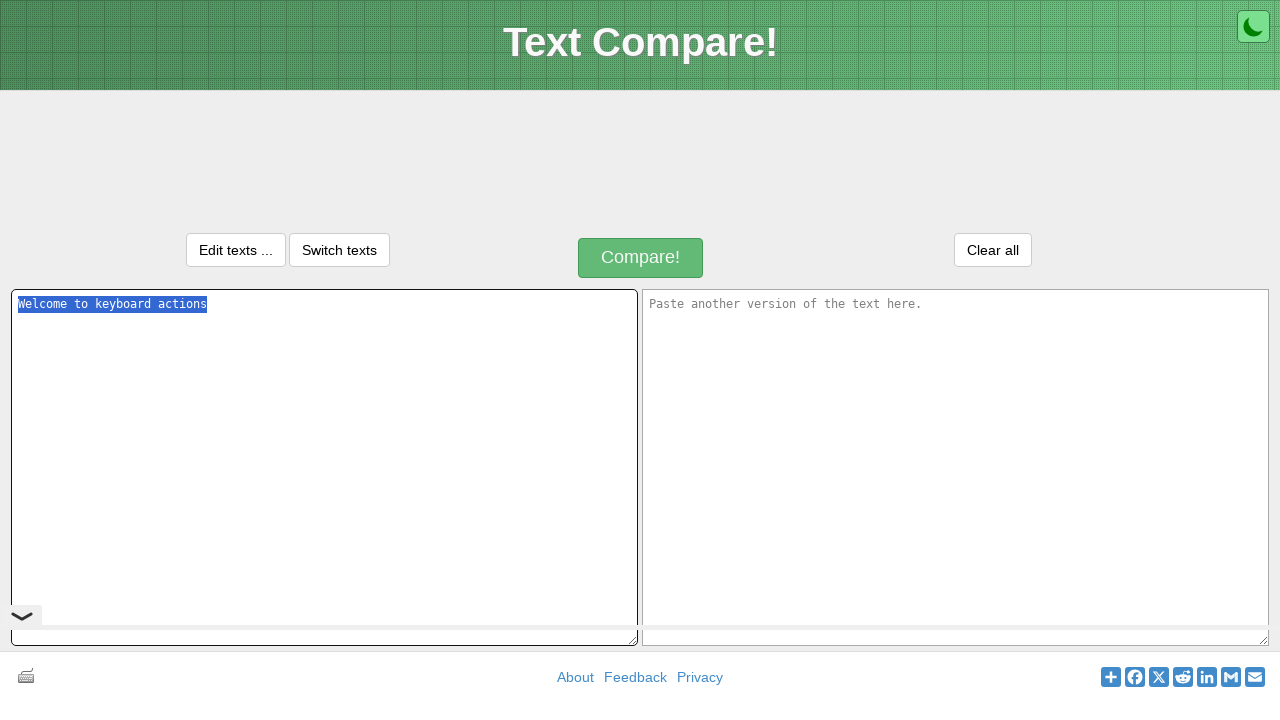

Copied selected text with Ctrl+C
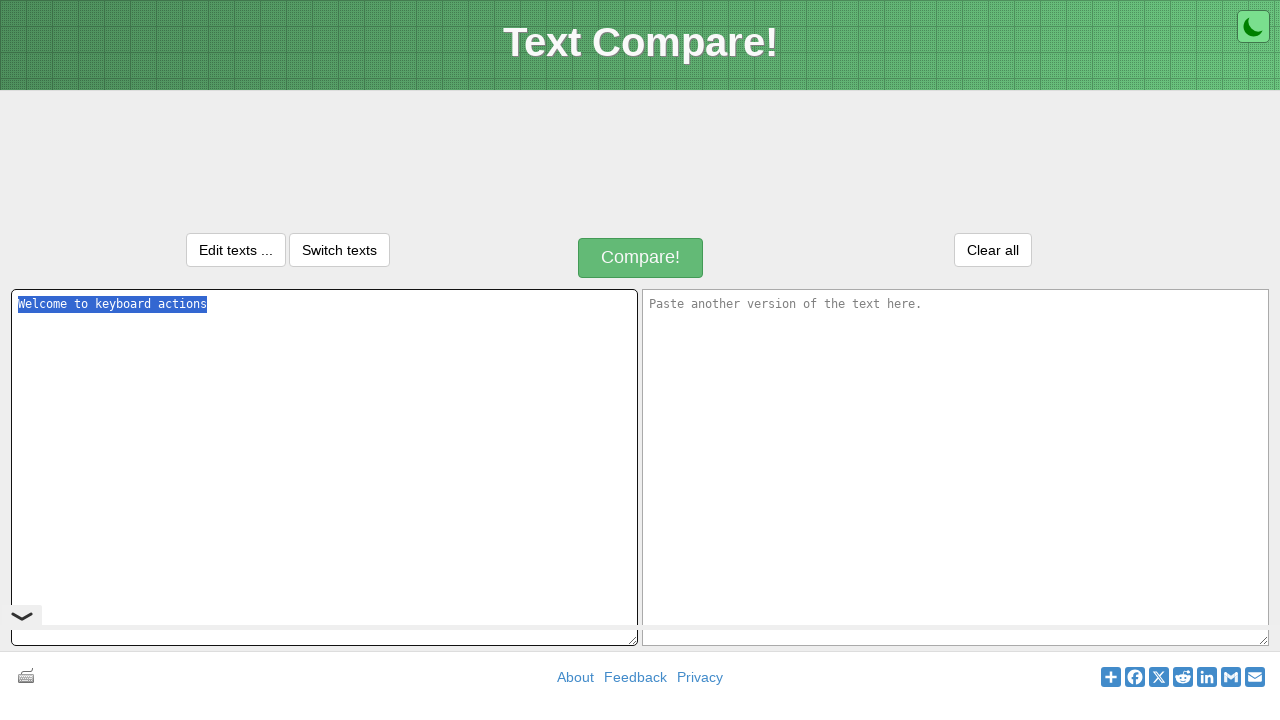

Tabbed to the next textarea
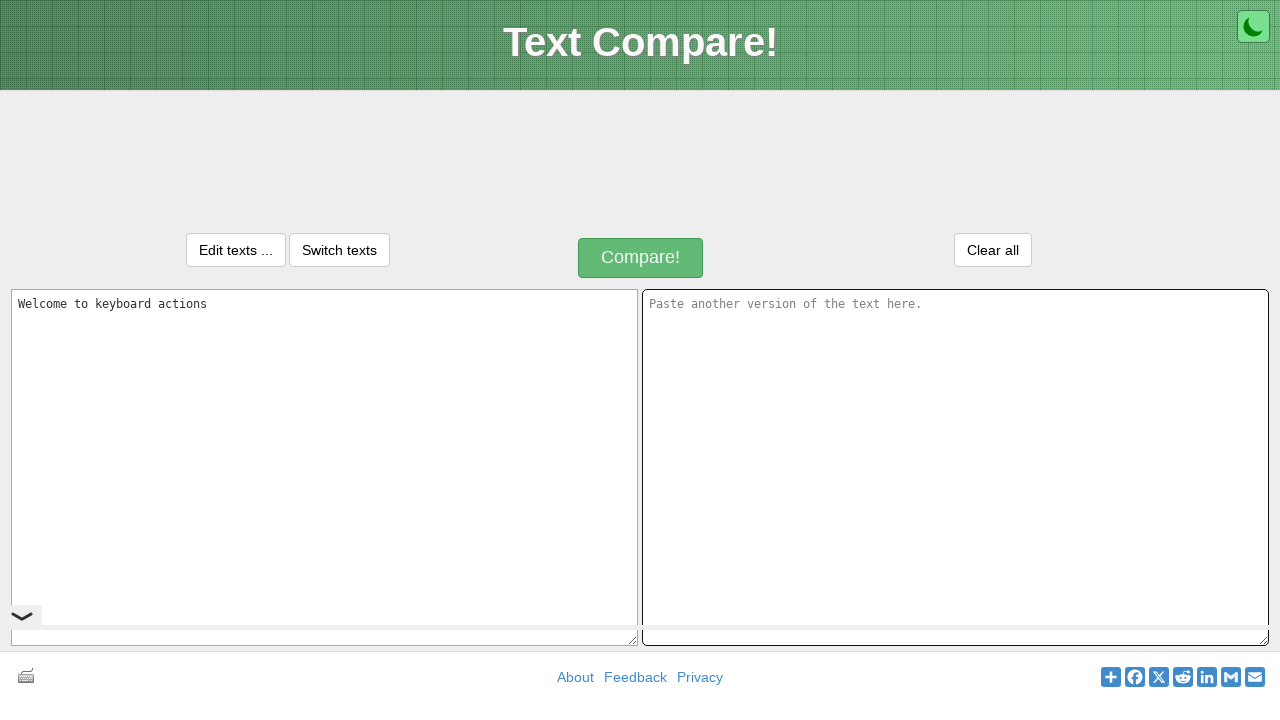

Pasted copied text into second textarea with Ctrl+V
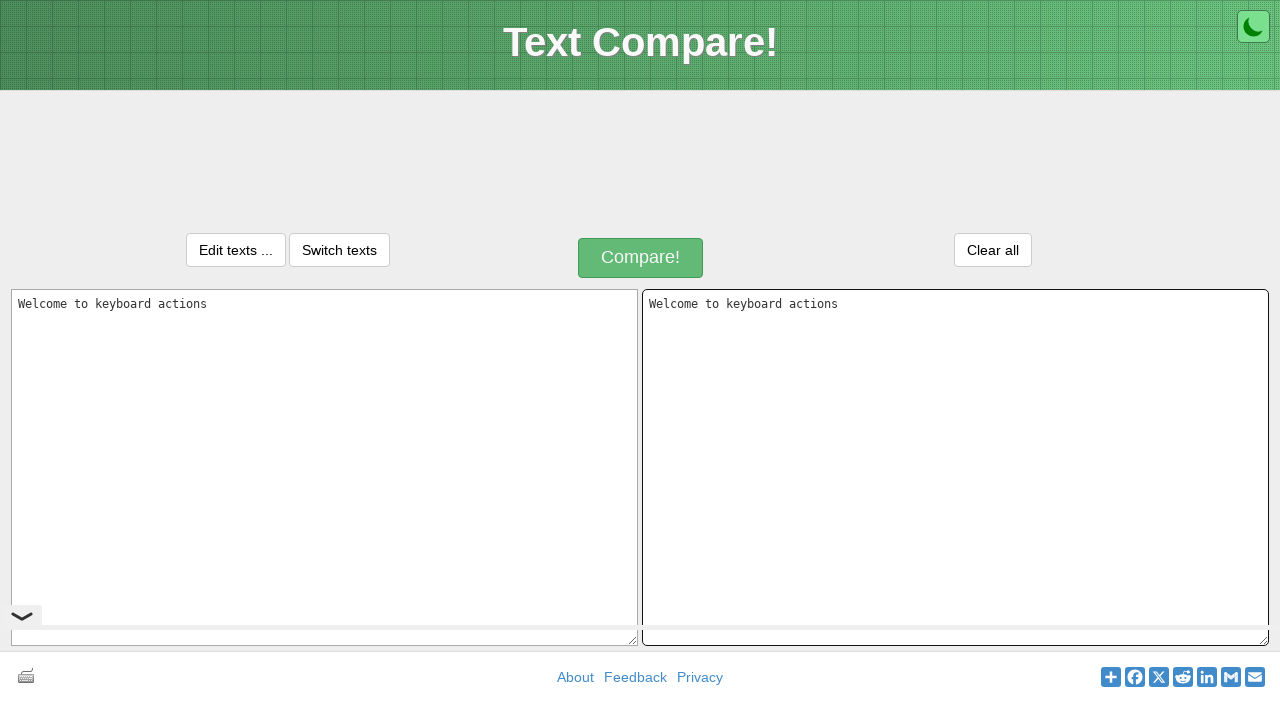

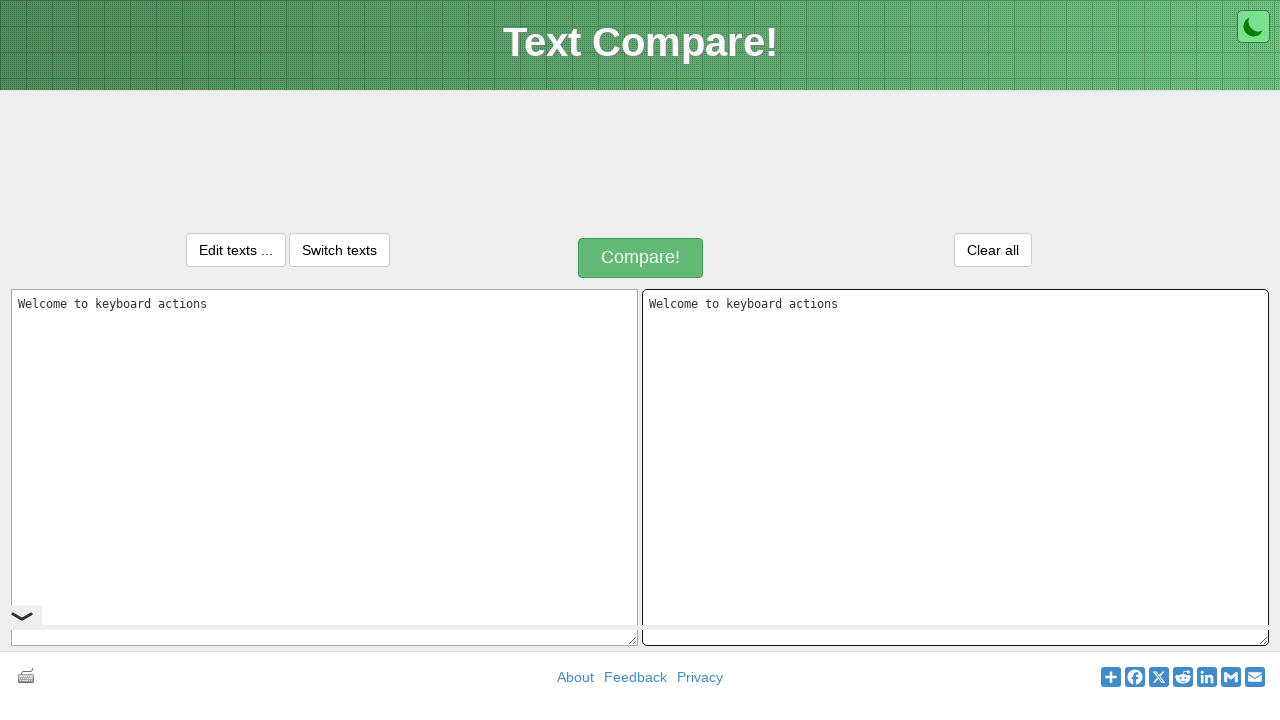